Tests dynamic loading by clicking the Start button and waiting for "Hello World!" text element to become visible

Starting URL: https://the-internet.herokuapp.com/dynamic_loading/1

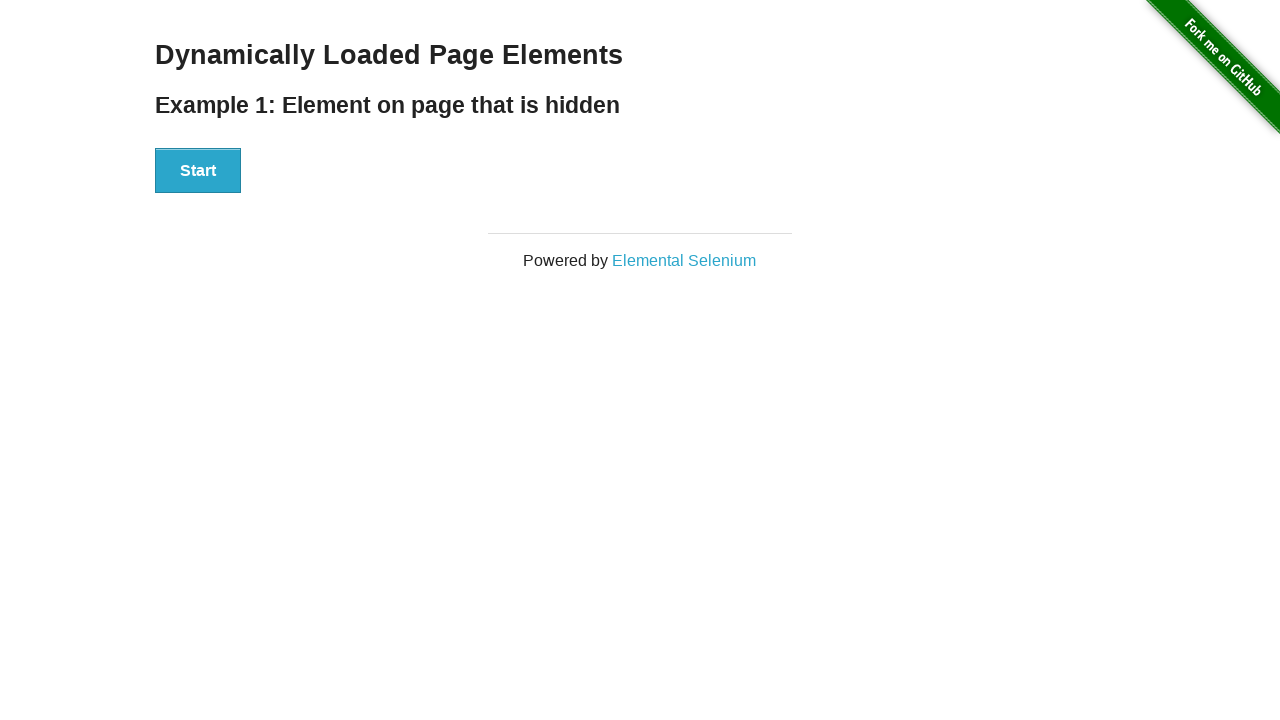

Navigated to dynamic loading test page
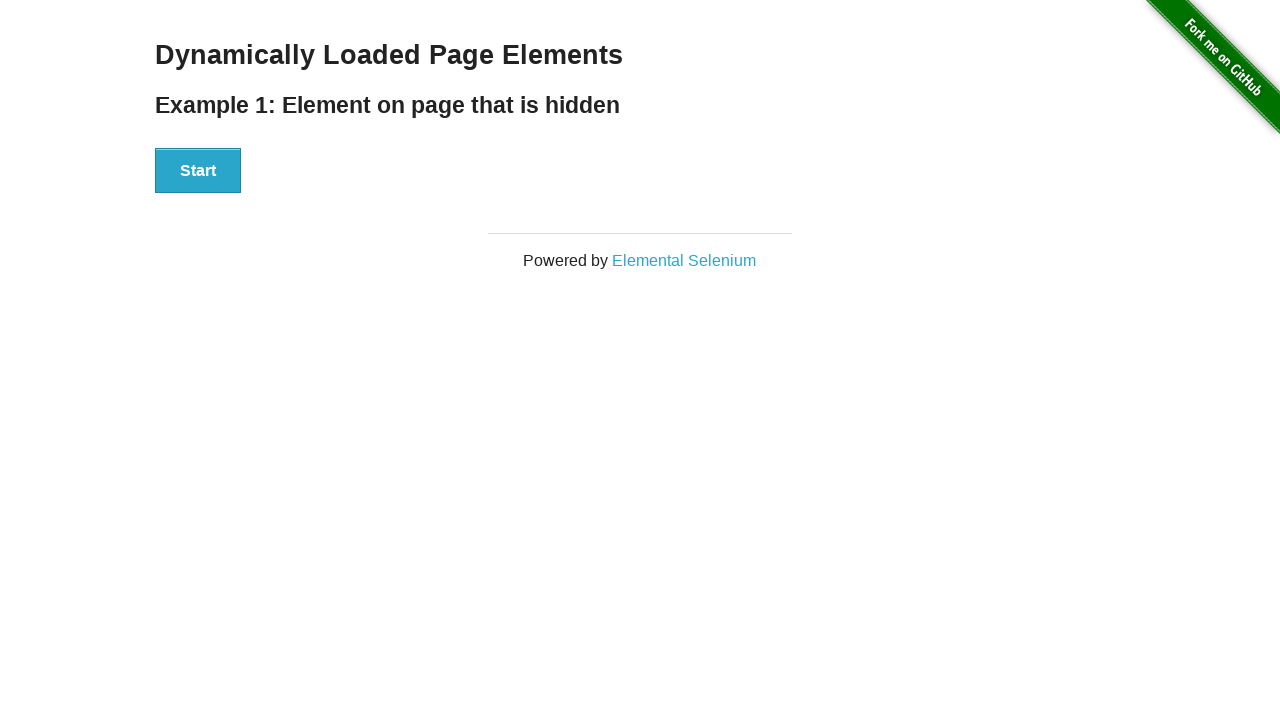

Clicked the Start button to trigger dynamic loading at (198, 171) on xpath=//button
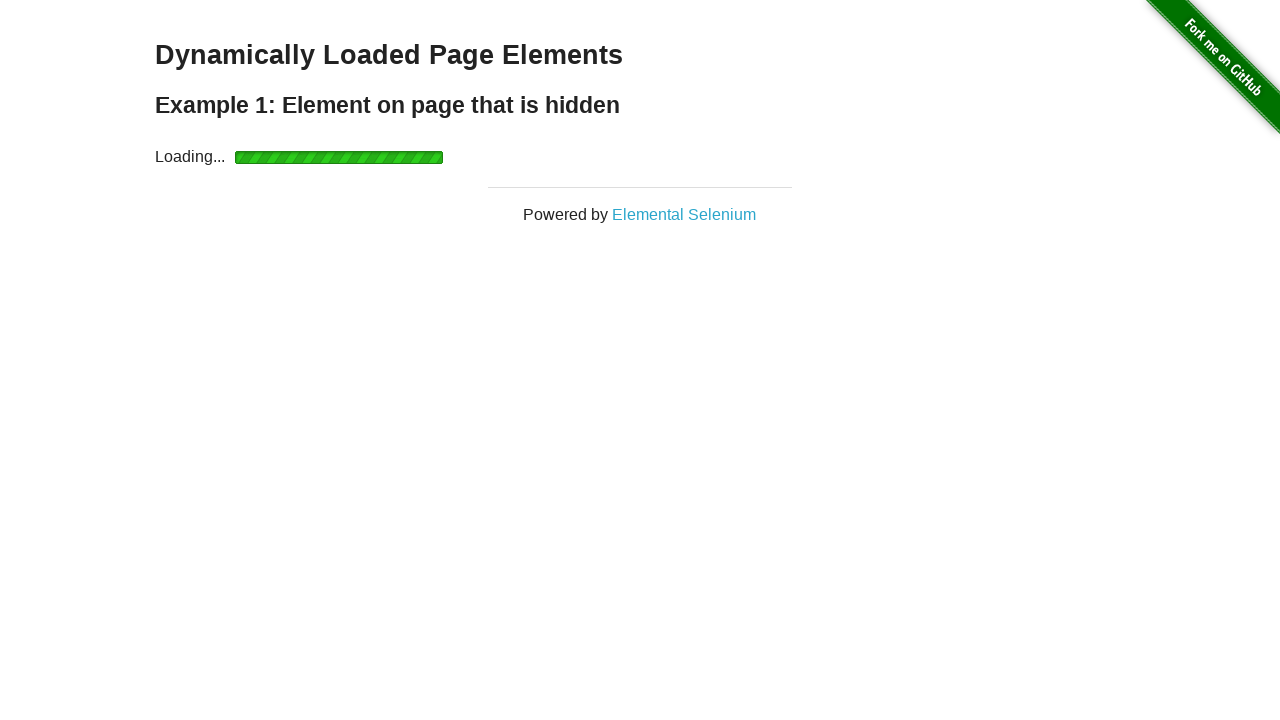

Waited for and found 'Hello World!' text element visible
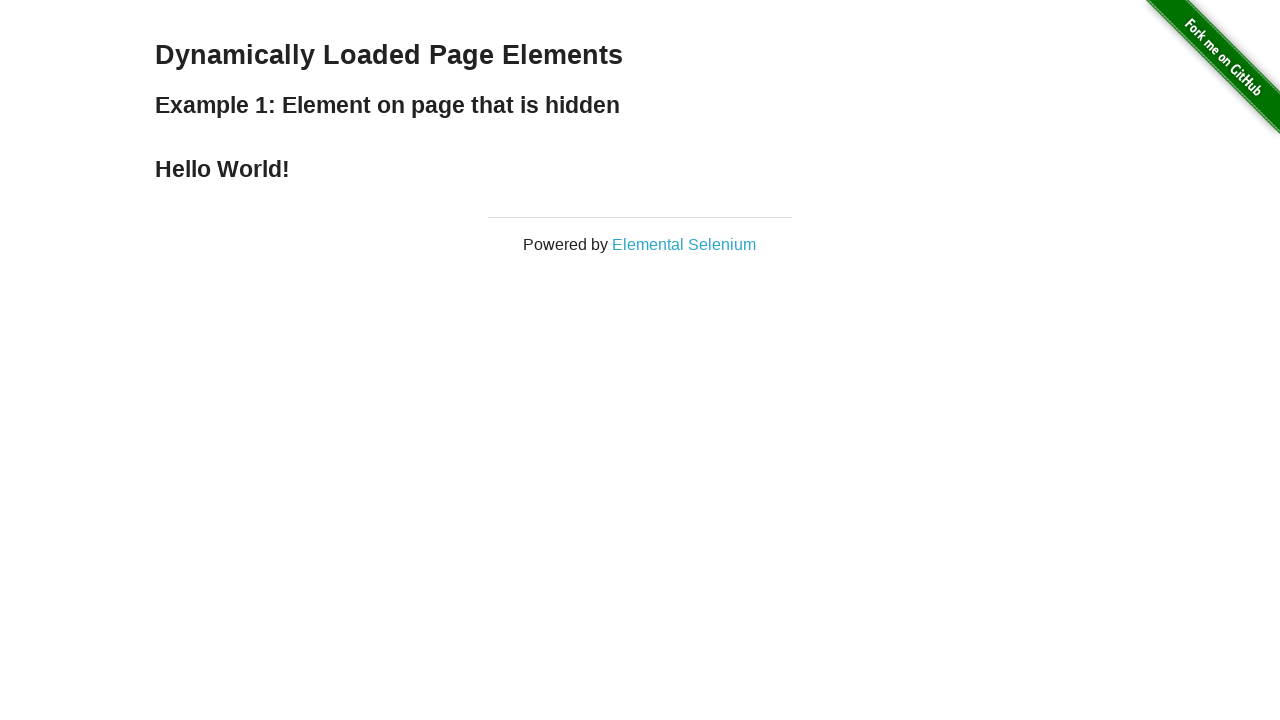

Asserted that 'Hello World!' text content matches expected value
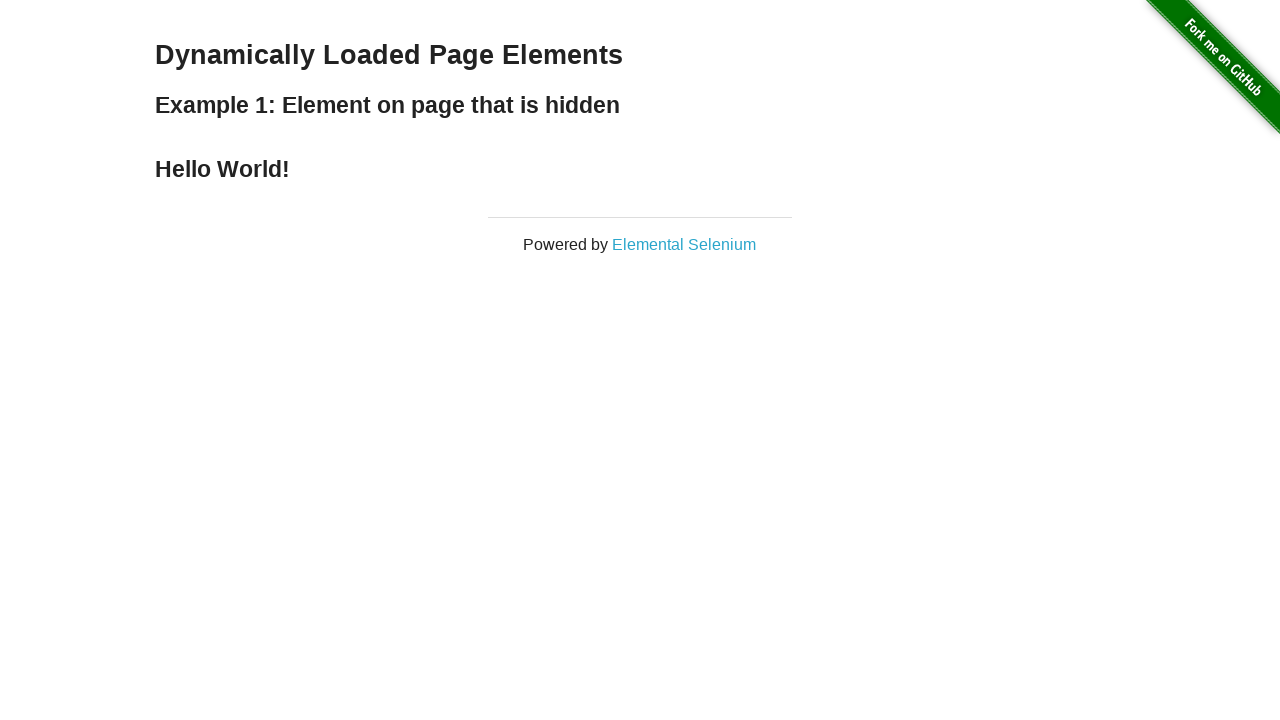

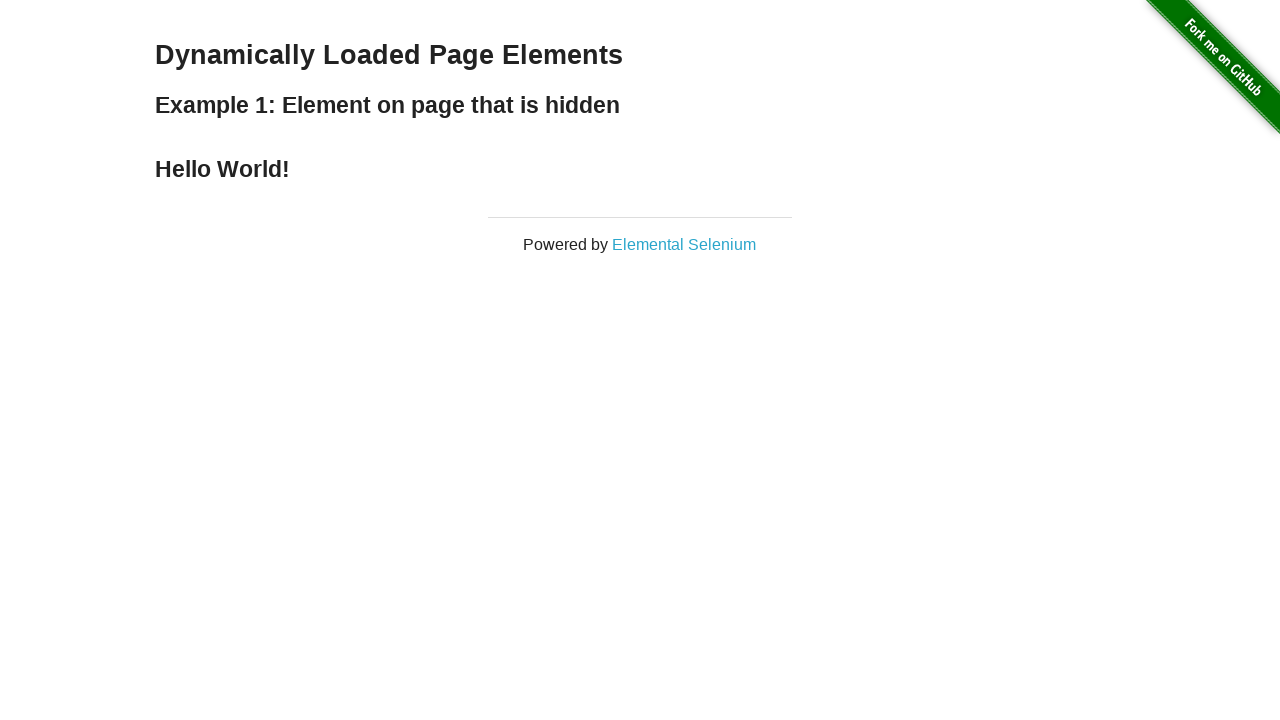